Tests the search functionality on Python.org by entering a search query and submitting it using the Enter key

Starting URL: https://www.python.org

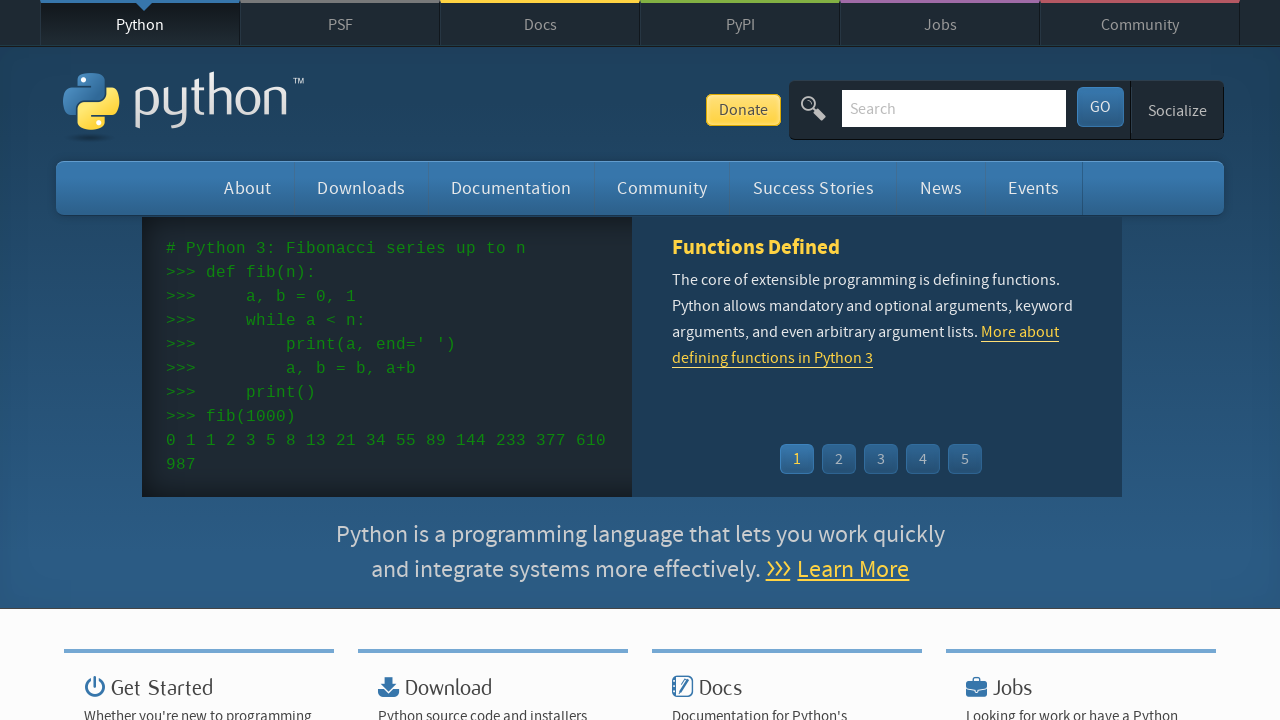

Cleared the search input field on input[name='q']
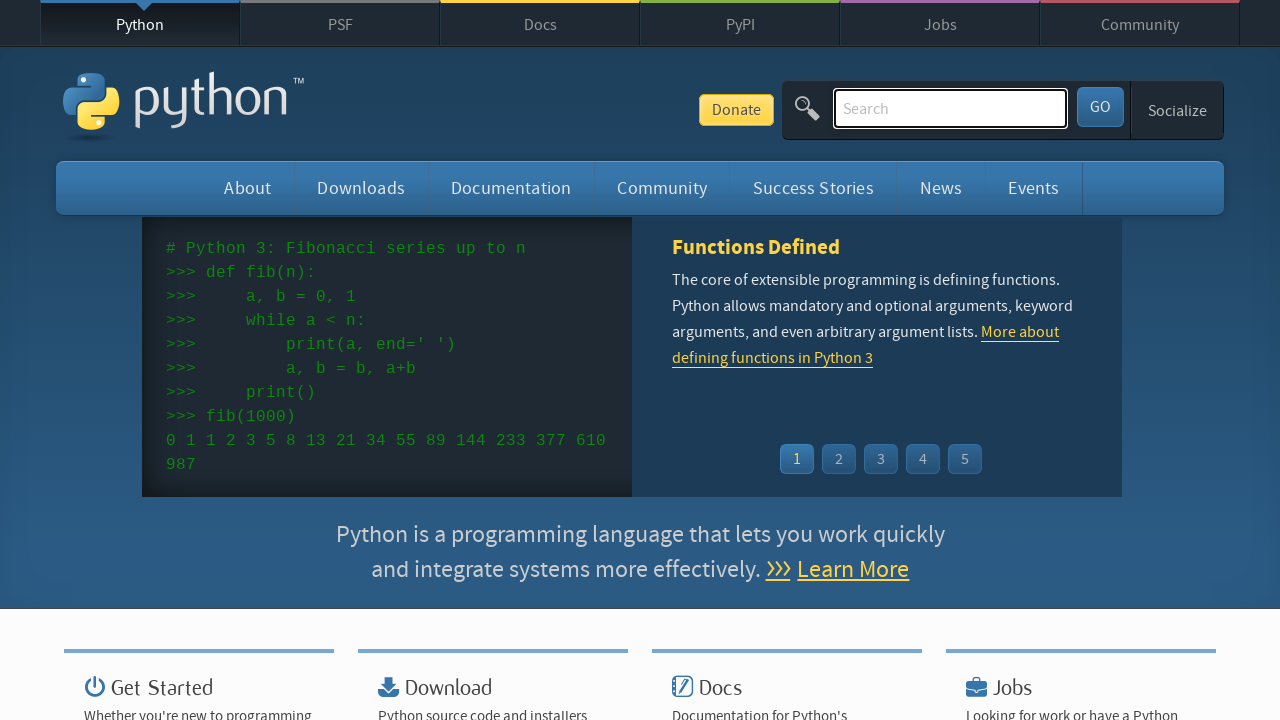

Entered search query 'getting started with python' in search field on input[name='q']
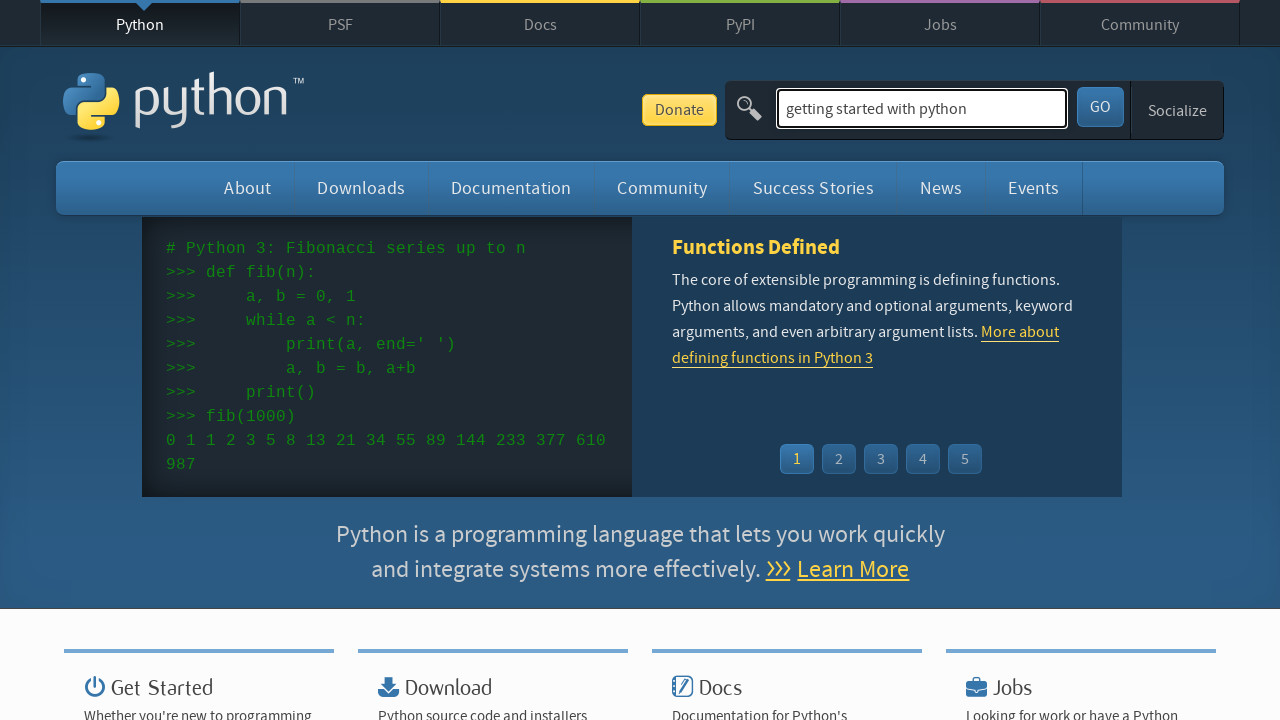

Pressed Enter key to submit search query on input[name='q']
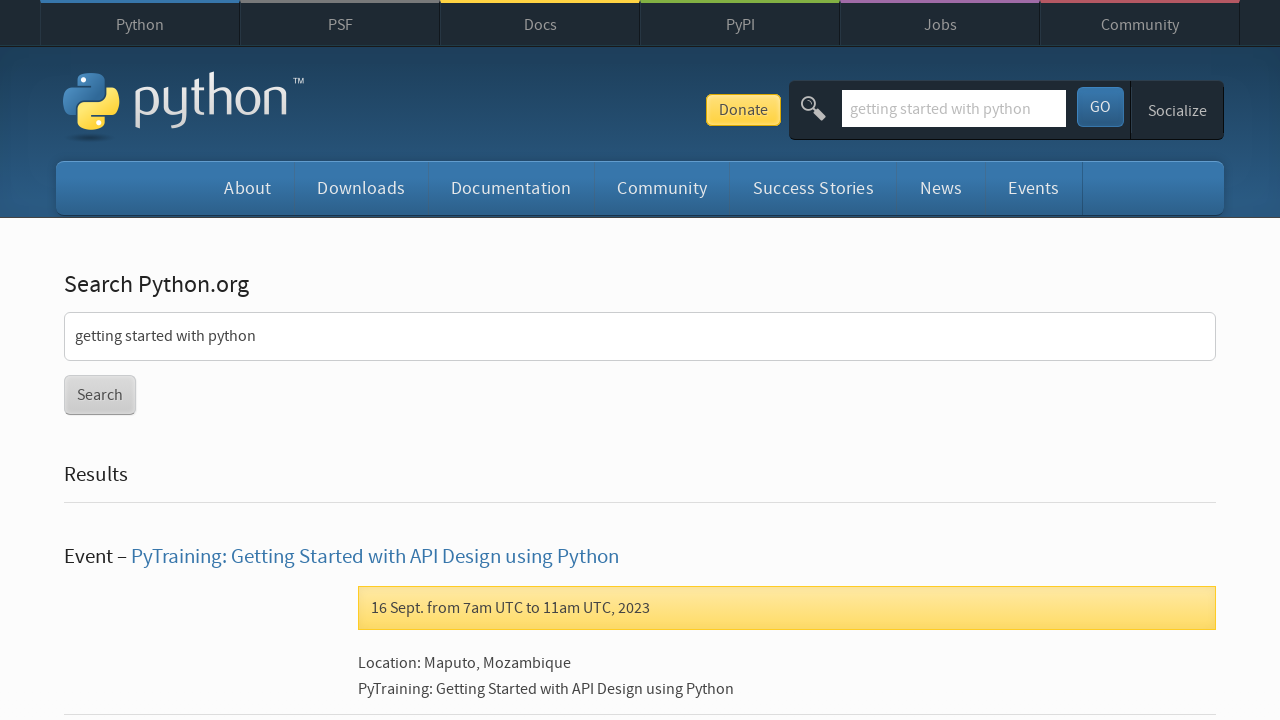

Search results page loaded (networkidle state reached)
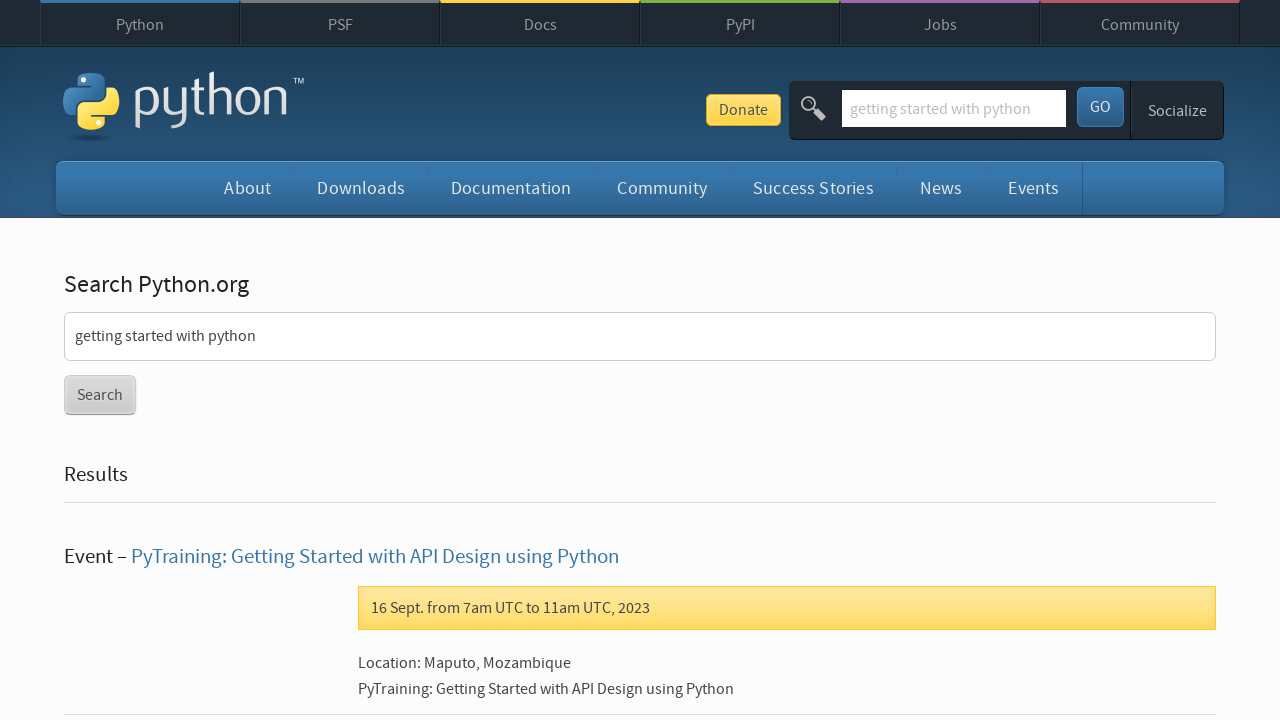

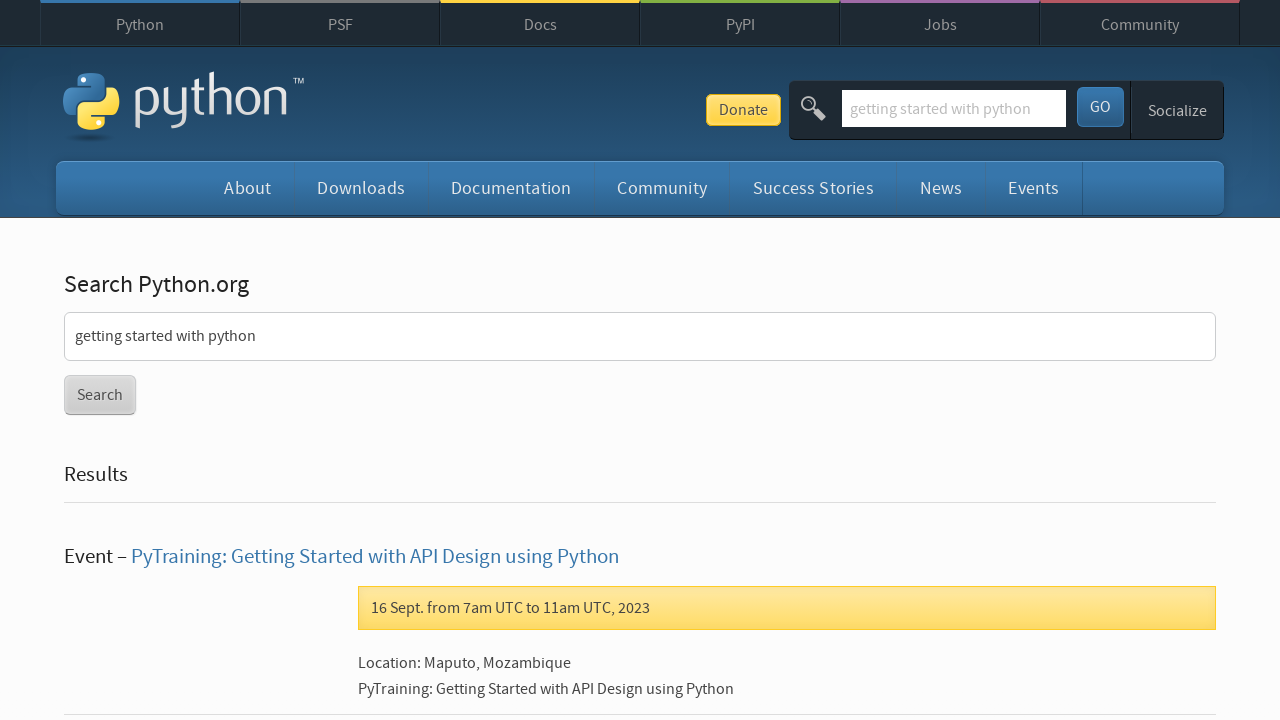